Clicks an alert button and accepts the resulting alert dialog

Starting URL: http://omayo.blogspot.com/

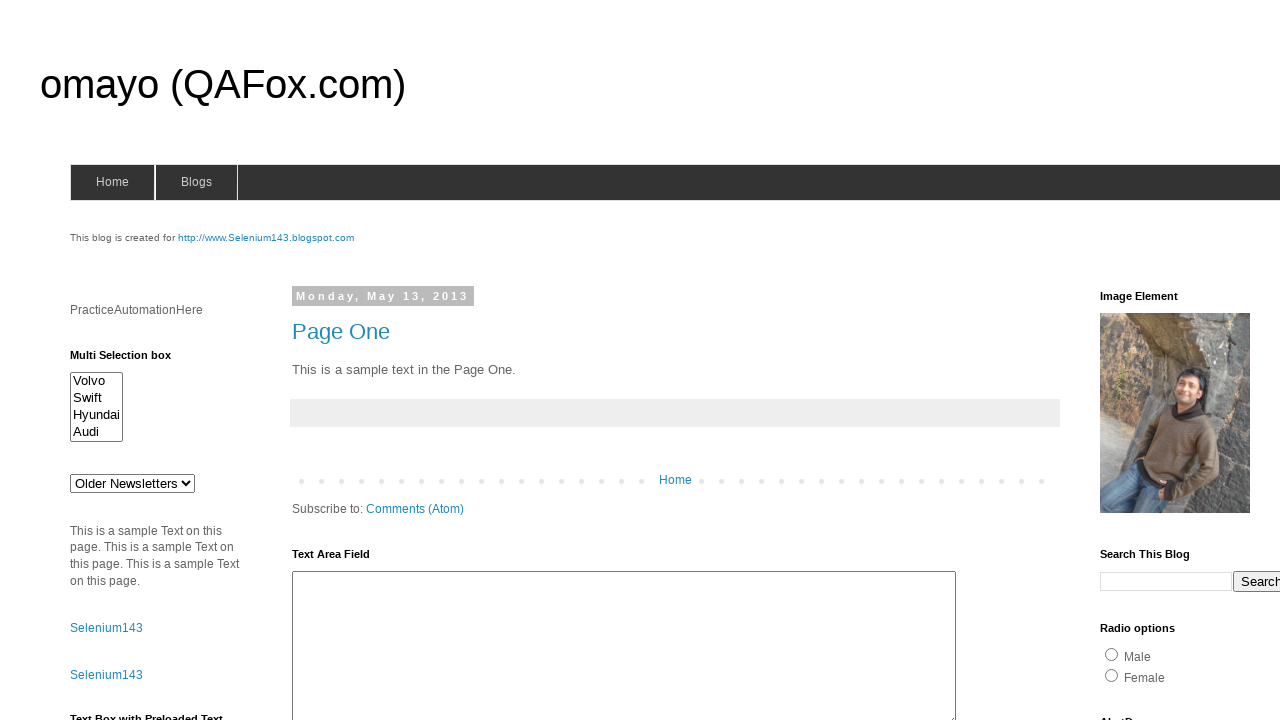

Set up dialog handler to accept alerts
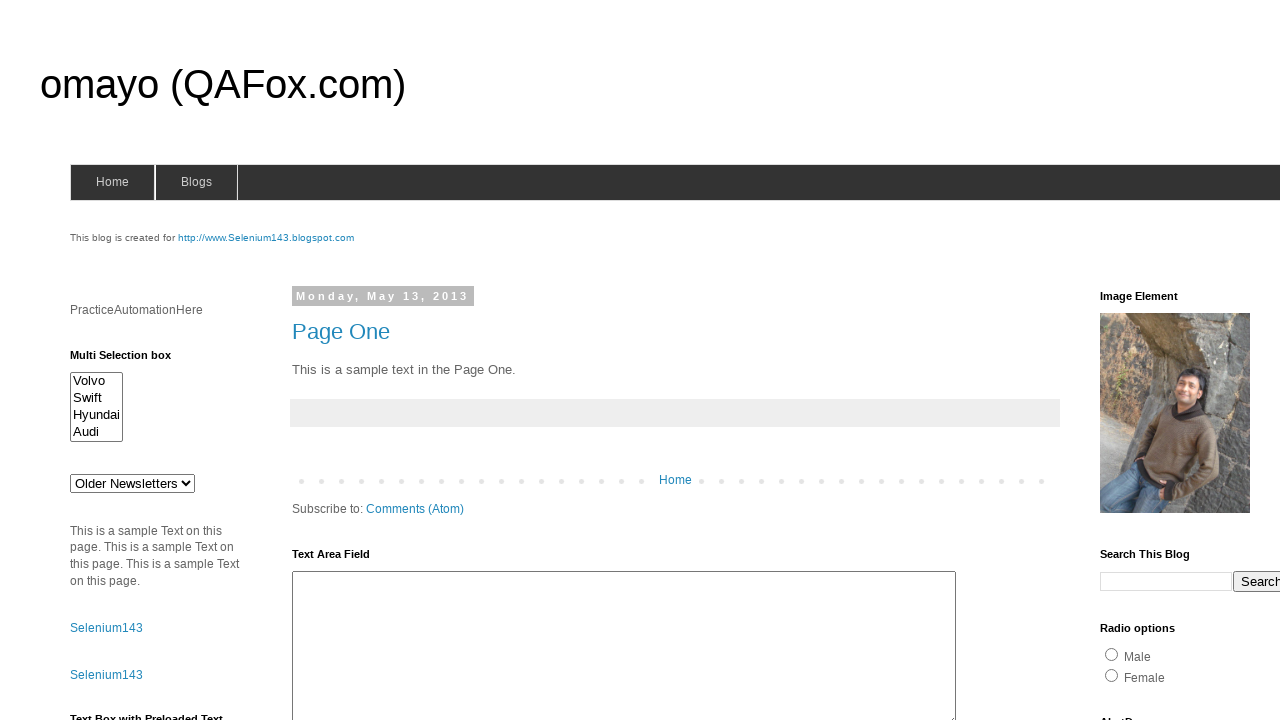

Clicked alert button and accepted the alert dialog at (1154, 361) on #alert1
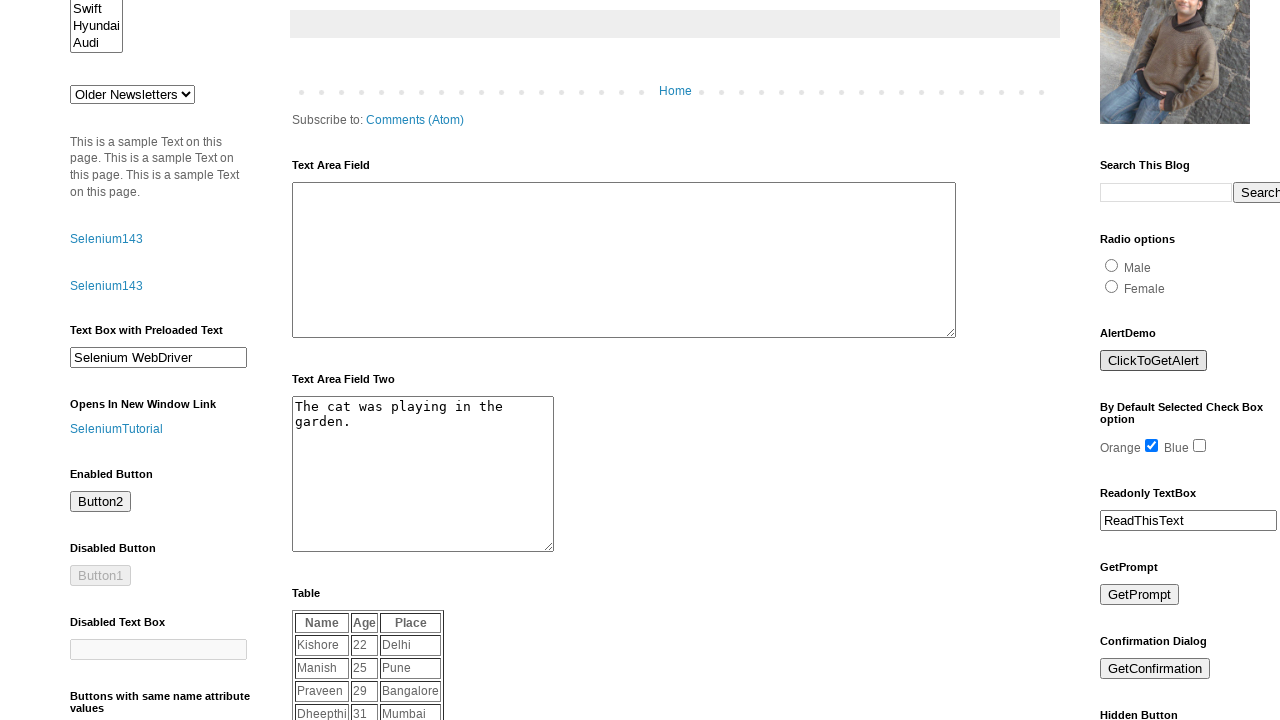

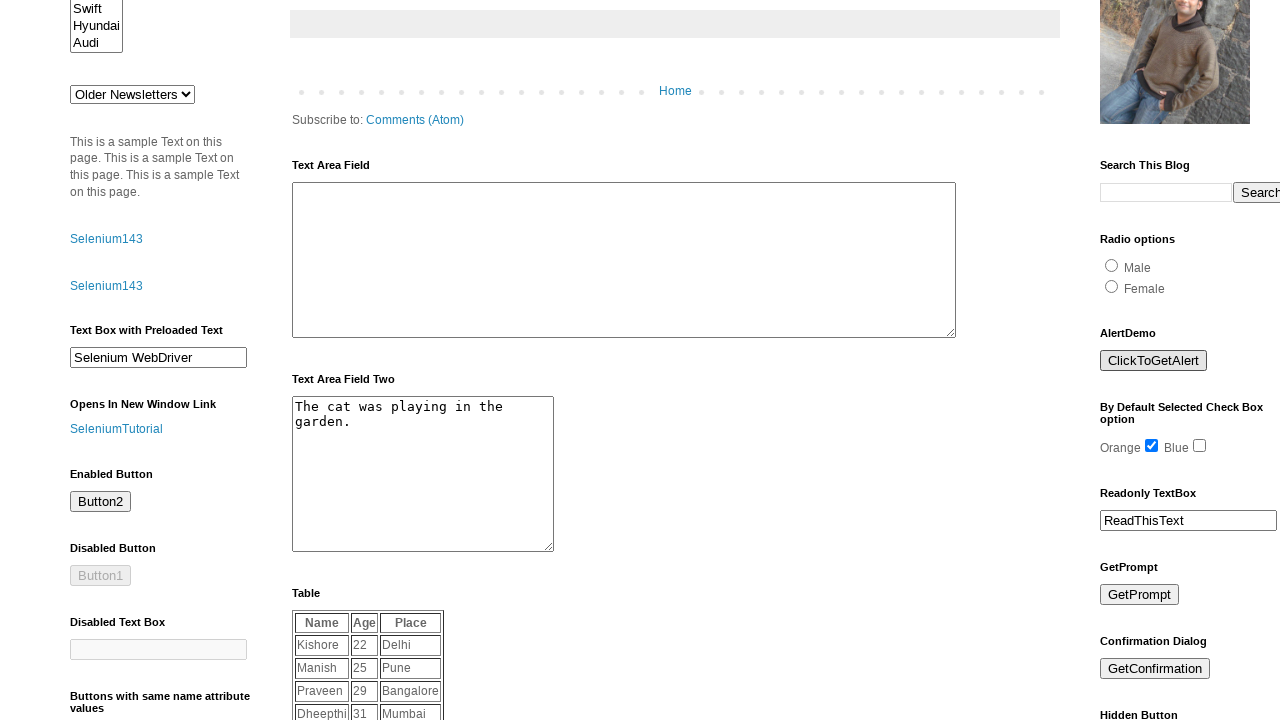